Tests mouse hover functionality by hovering over a movie poster and verifying the price is displayed

Starting URL: https://qaplayground.dev/apps/mouse-hover/

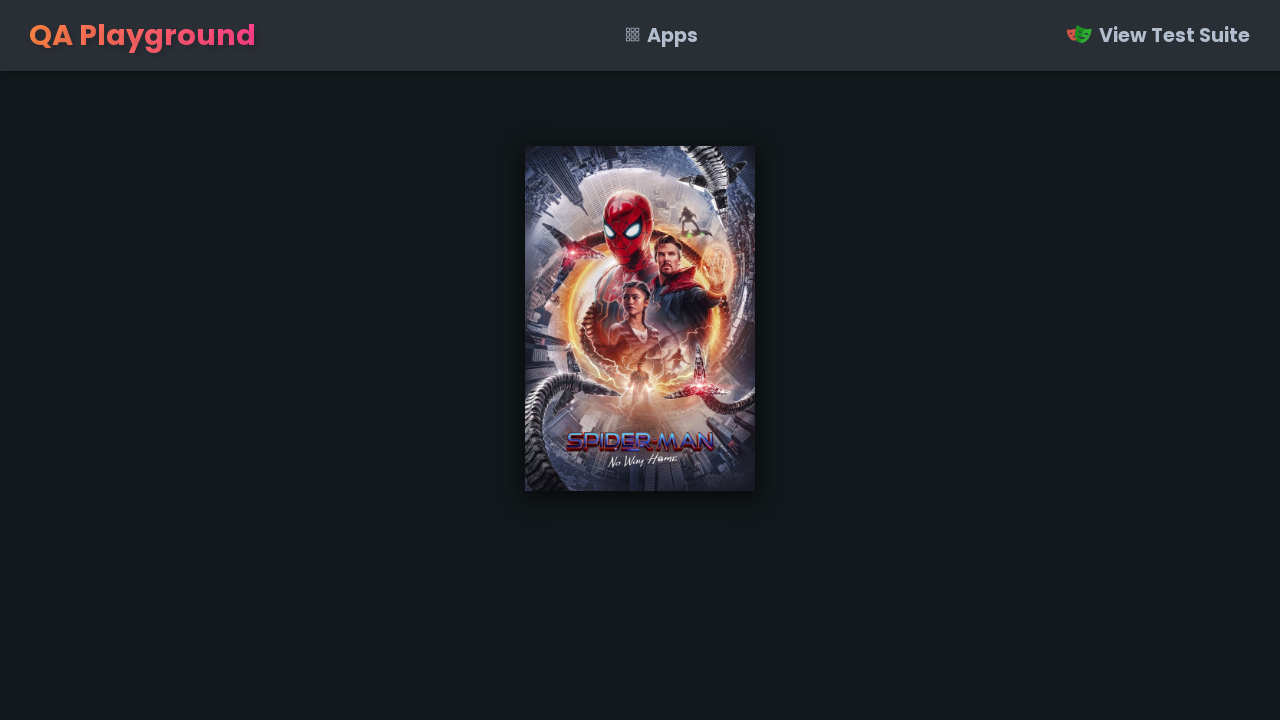

Hovered over movie poster at (640, 319) on .poster
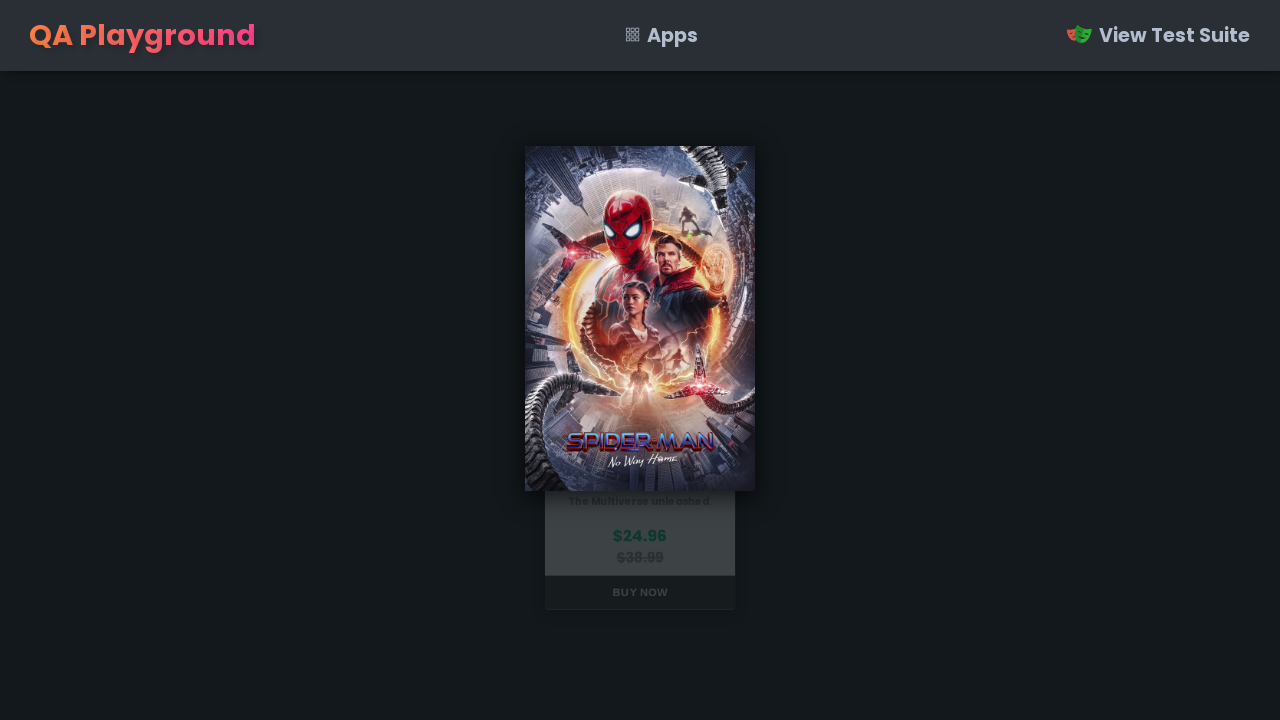

Verified price is visible
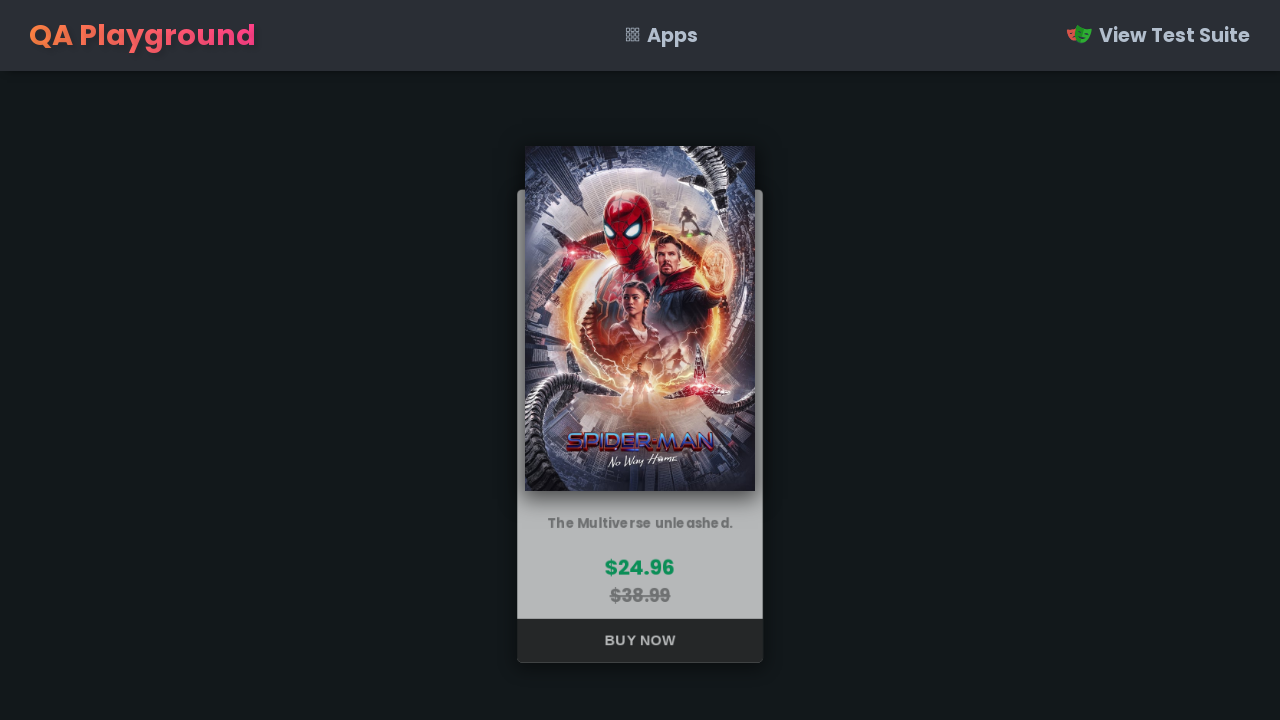

Verified price displays correct value '$24.96'
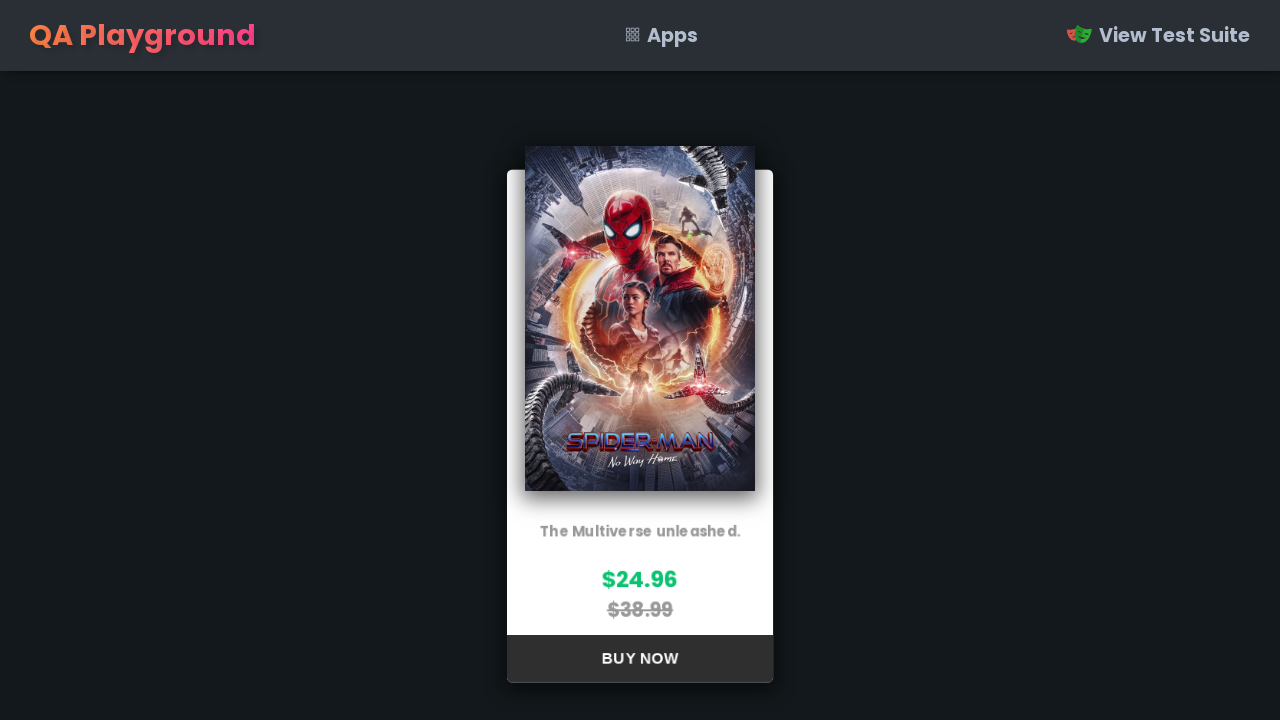

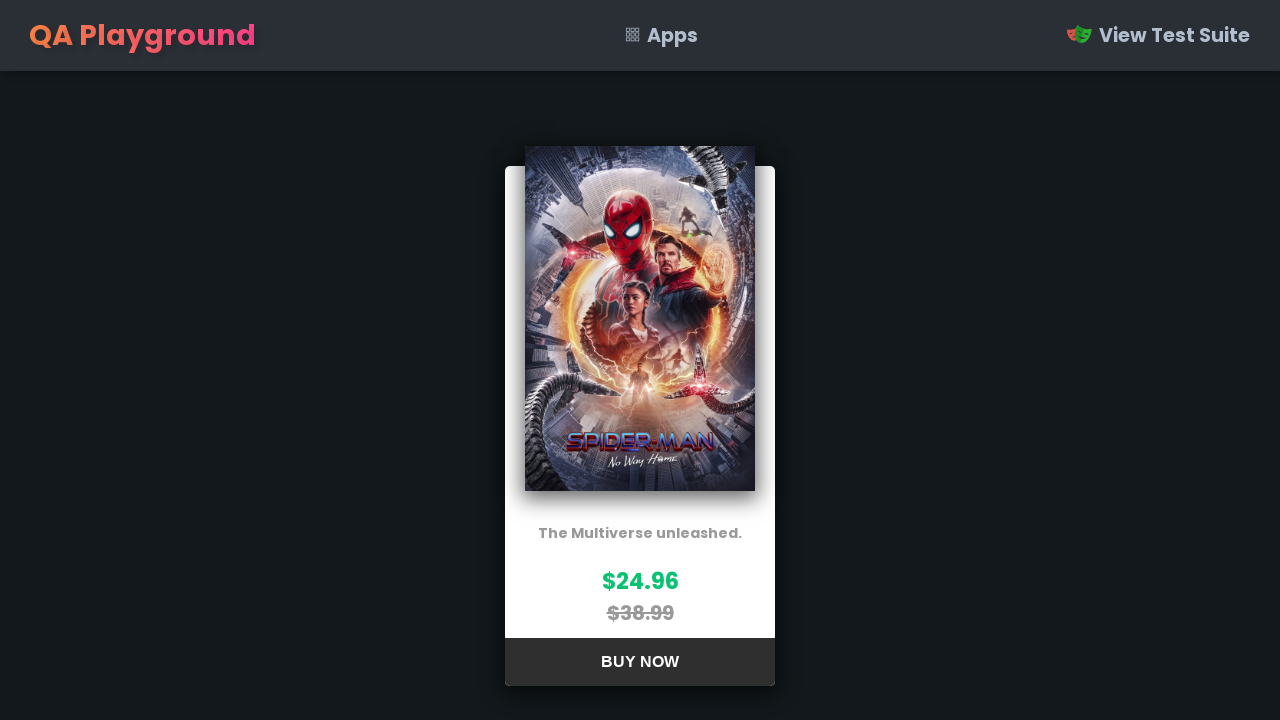